Tests mouse action methods including hover menus, right-click context menus, and double-click actions across multiple websites.

Starting URL: https://www.browserstack.com/

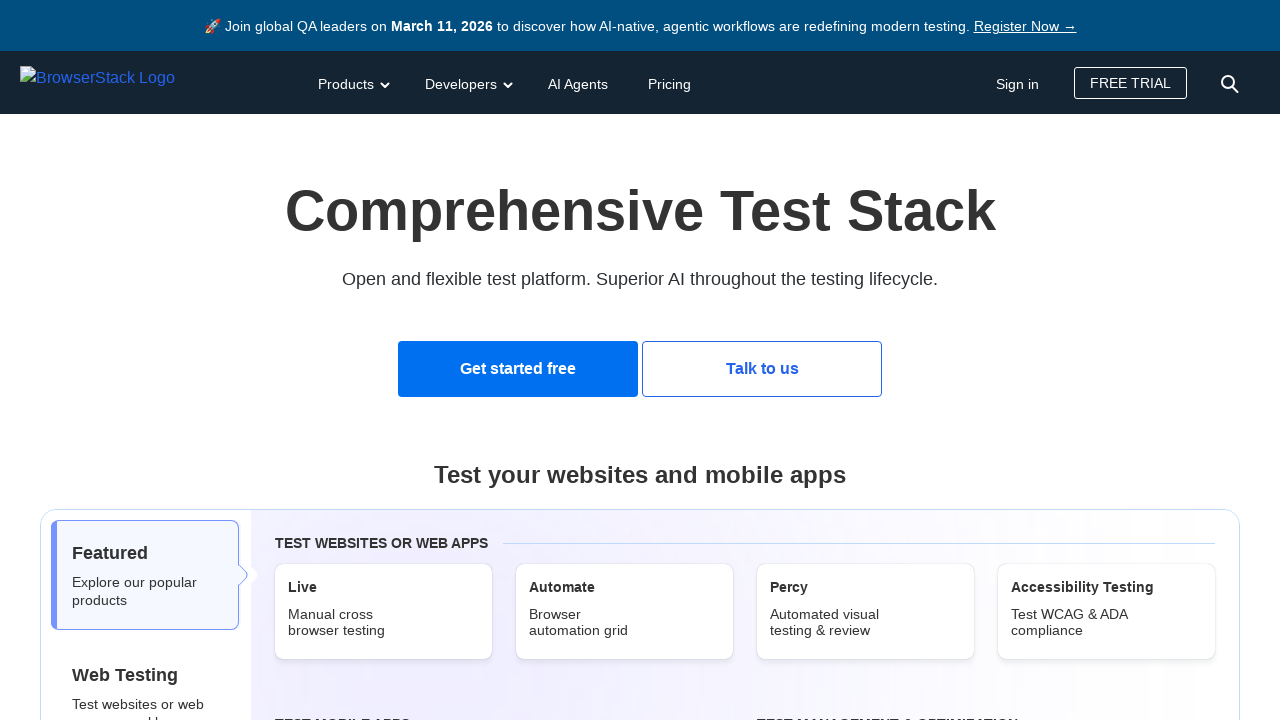

Hovered over Products menu at (352, 82) on xpath=//button[normalize-space()='Products']
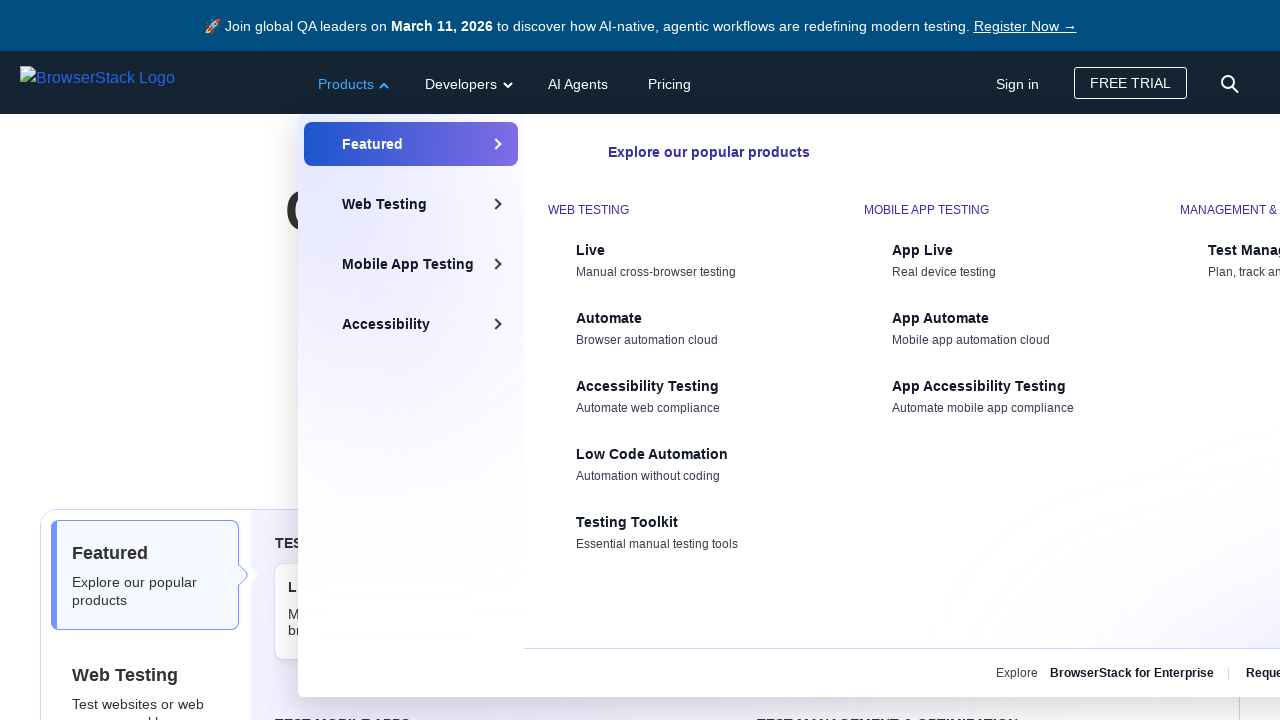

Clicked on Live/Cross-browser testing option from Products menu at (669, 380) on xpath=//span[normalize-space()='Live']/following-sibling::div[text()='Cross-brow
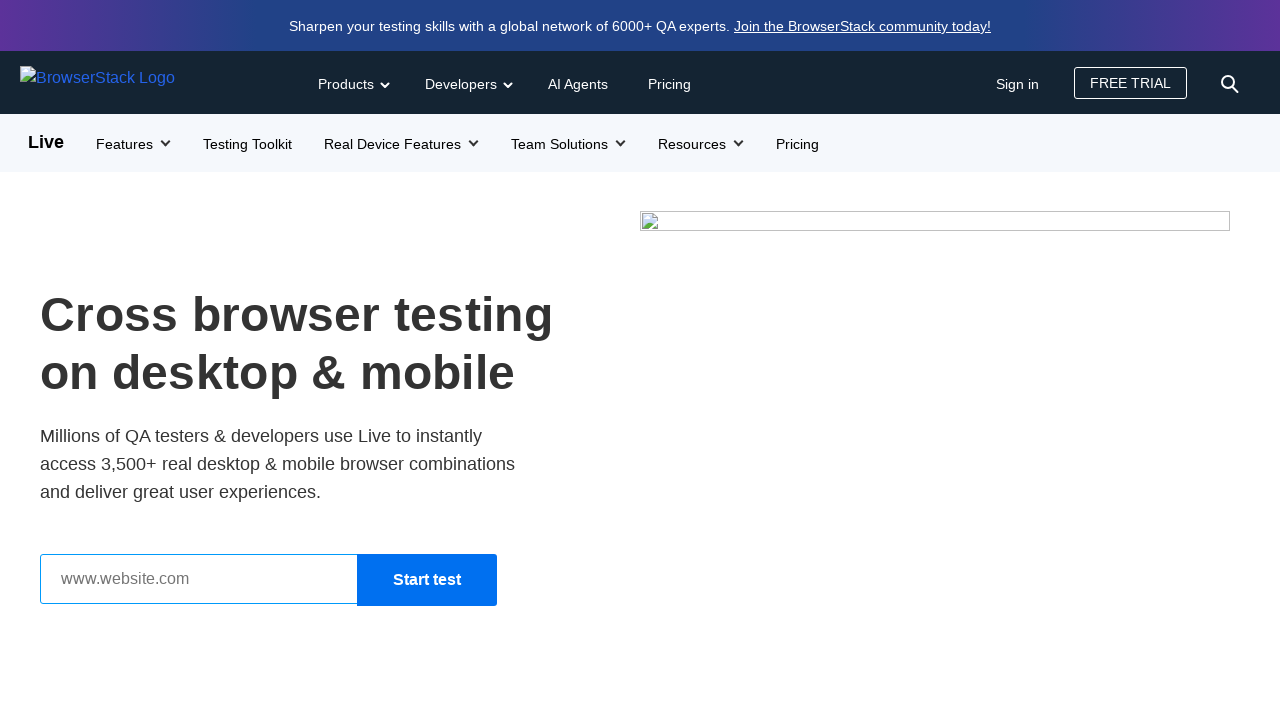

Navigated to context menu demo page
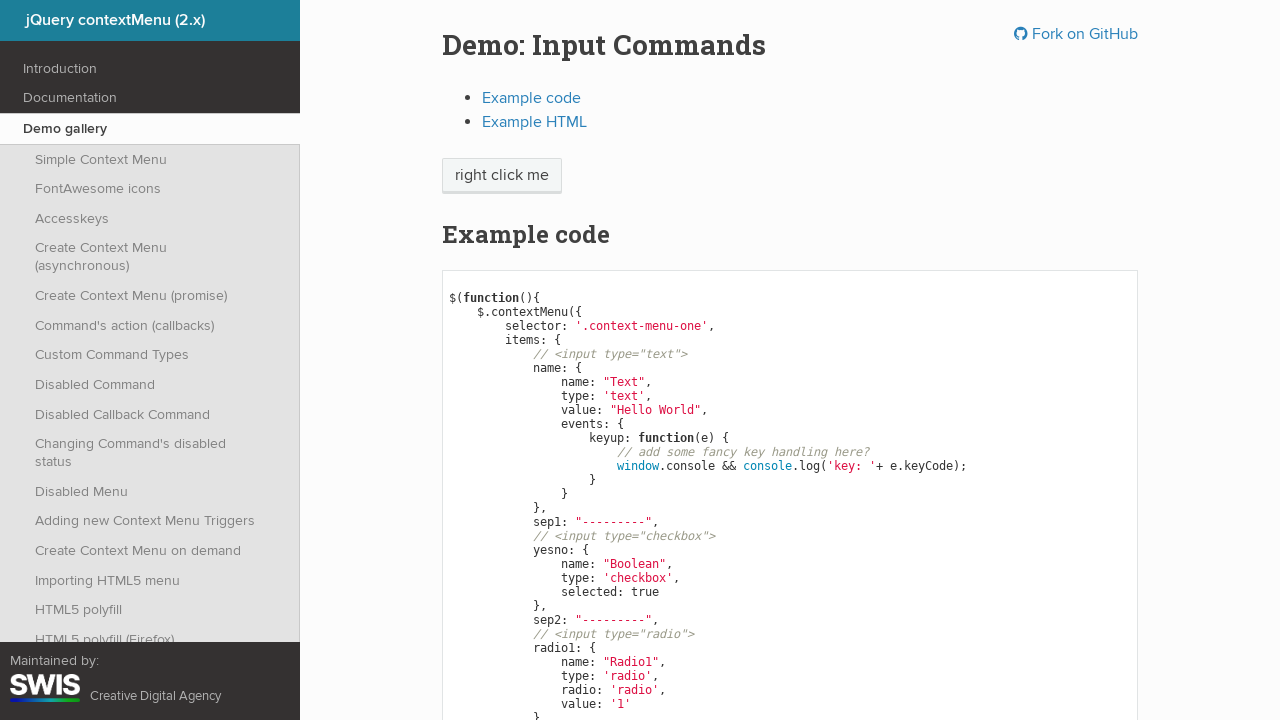

Right-clicked on 'right click me' element to trigger context menu at (502, 176) on //span[.='right click me']
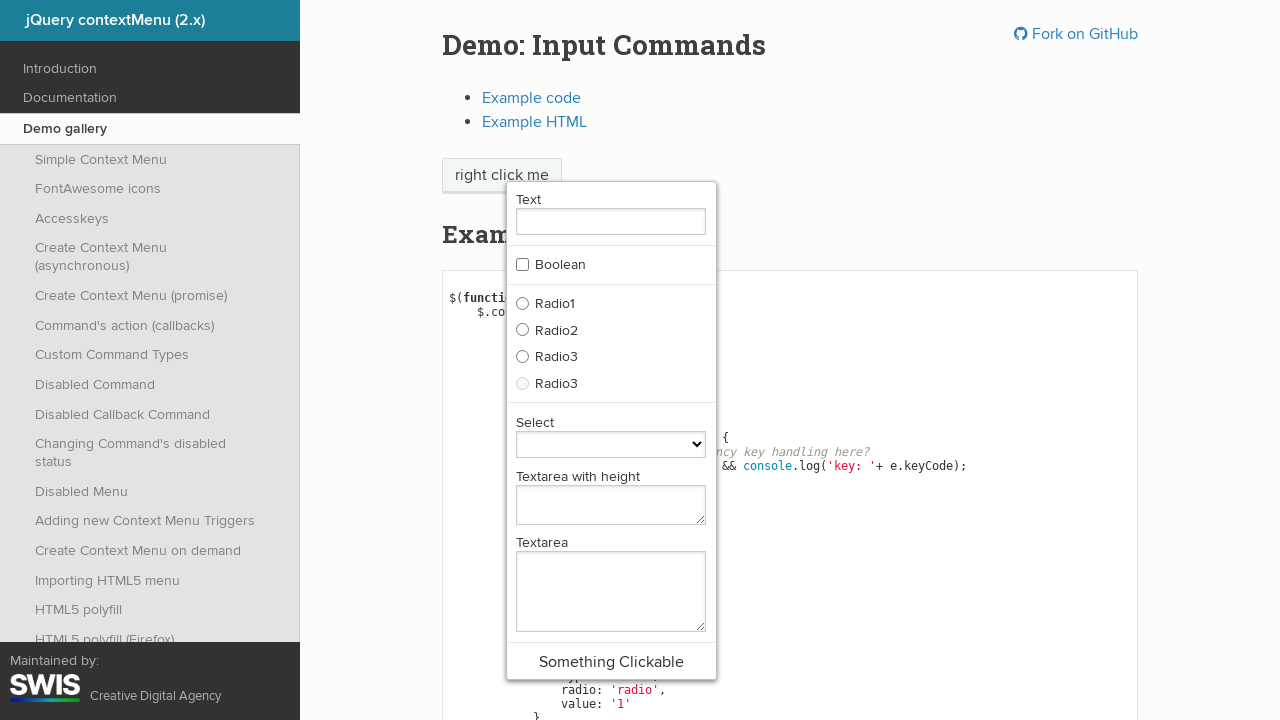

Navigated to double-click demo page
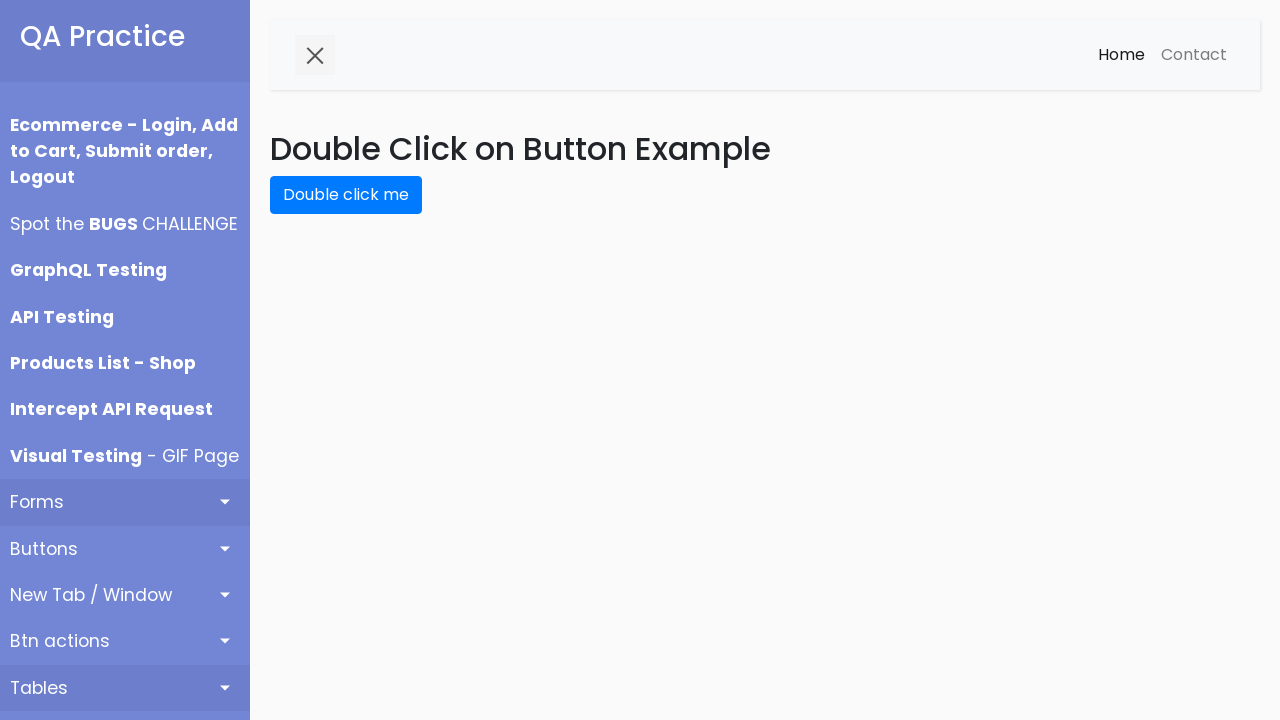

Double-clicked on the double-click button at (346, 195) on #double-click-btn
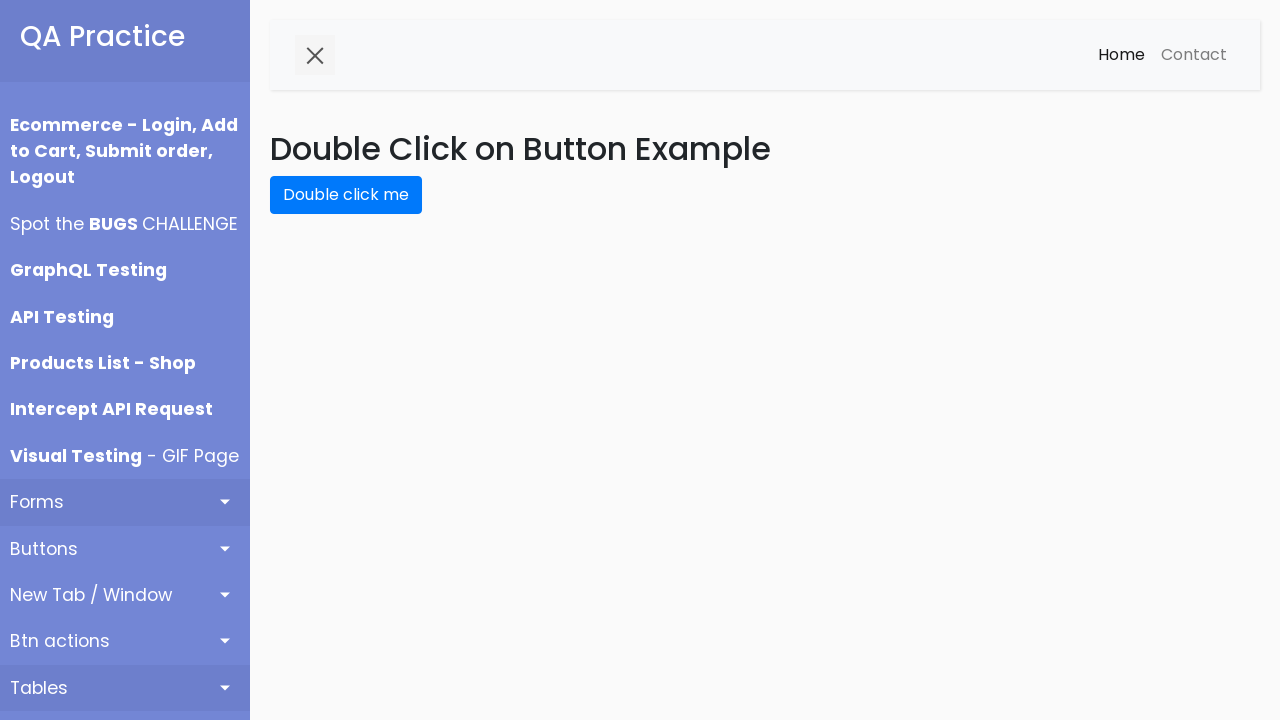

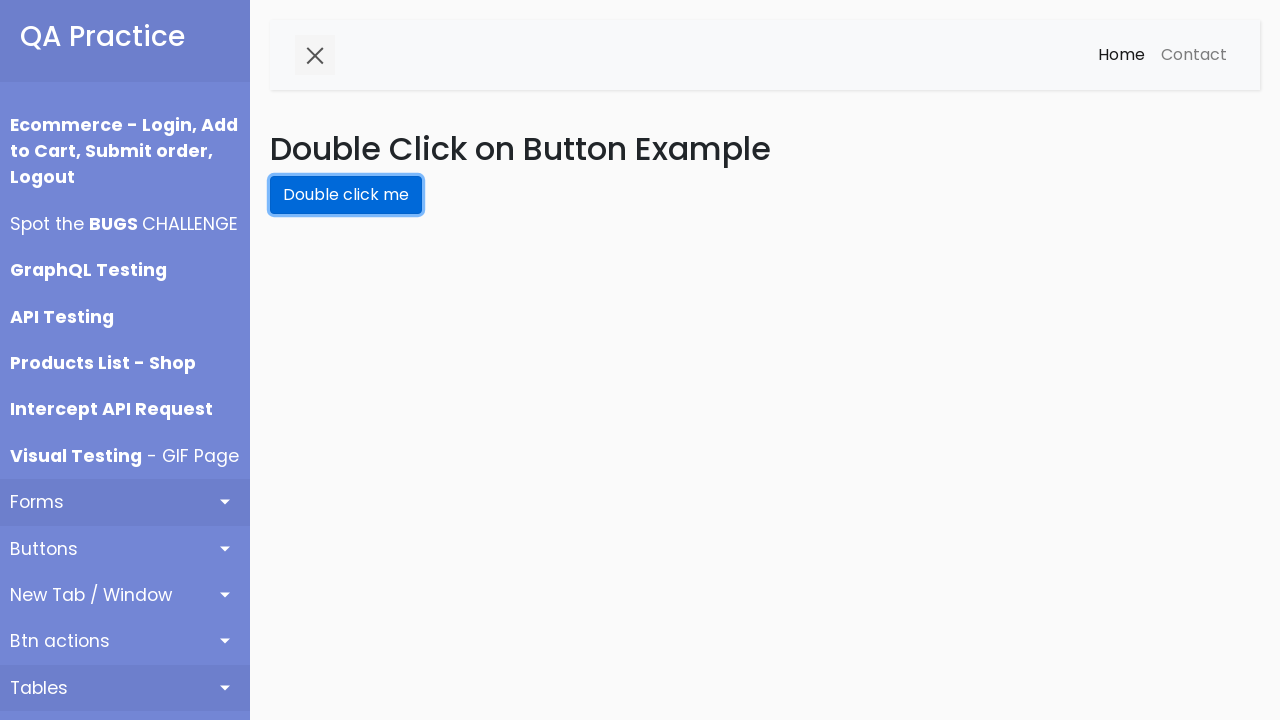